Tests form controls including checkboxes, radio buttons, and show/hide functionality on an automation practice page

Starting URL: https://rahulshettyacademy.com/AutomationPractice/

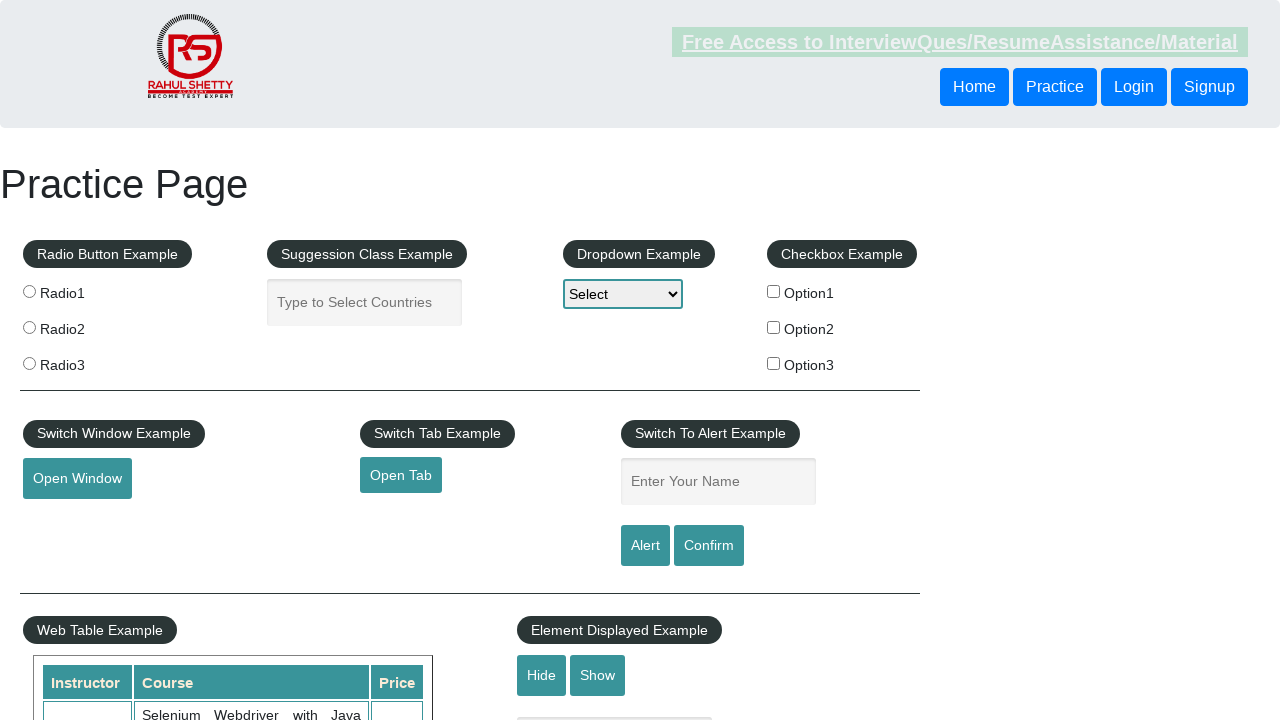

Navigated to automation practice page
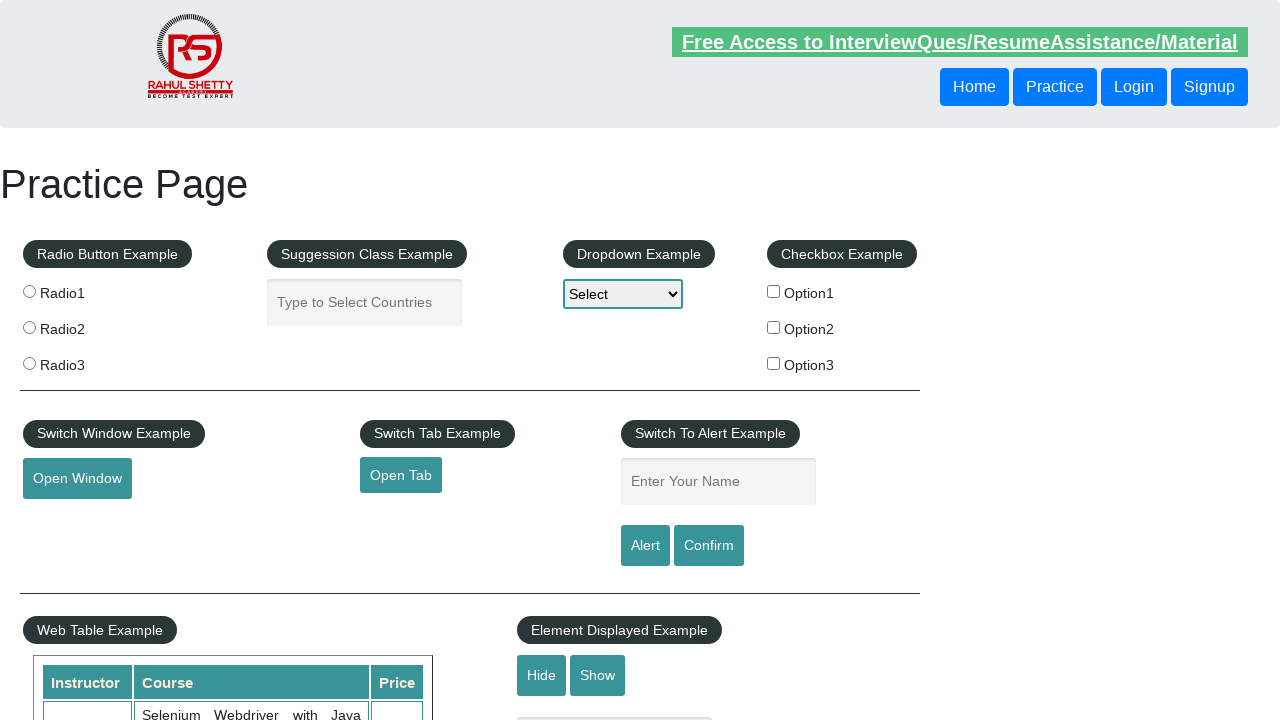

Located all checkbox elements
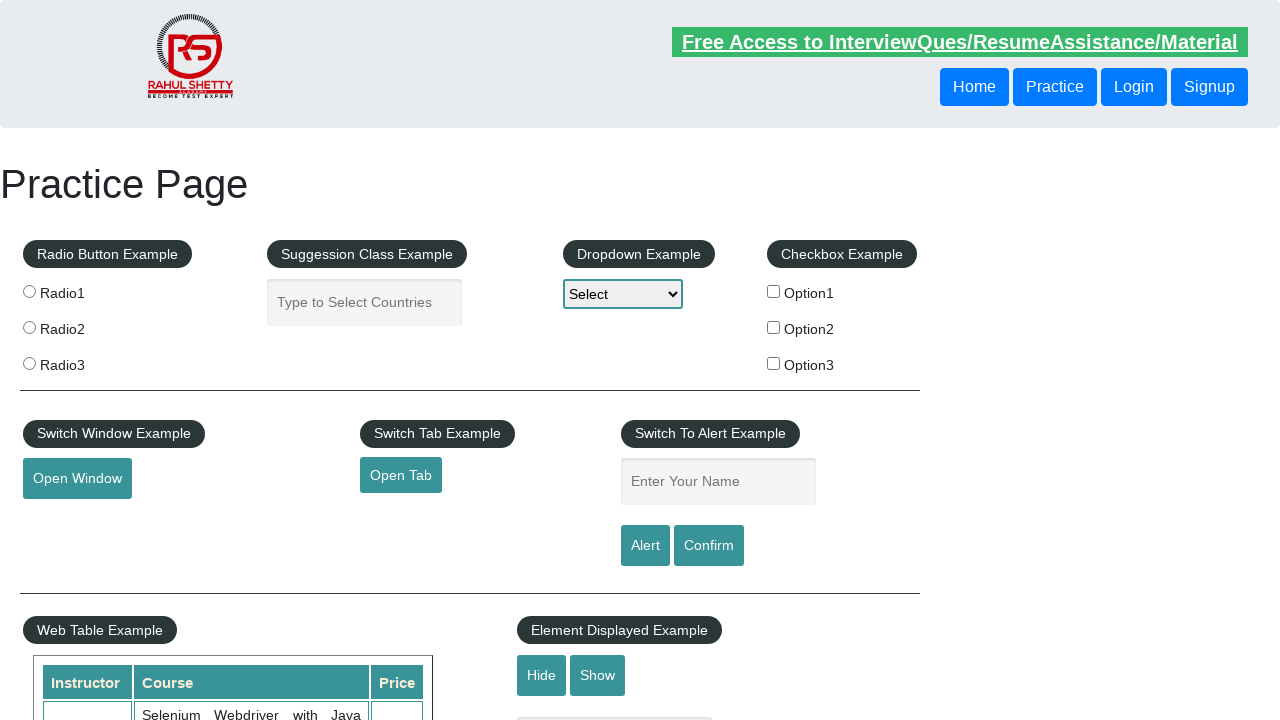

Found 3 checkboxes on the page
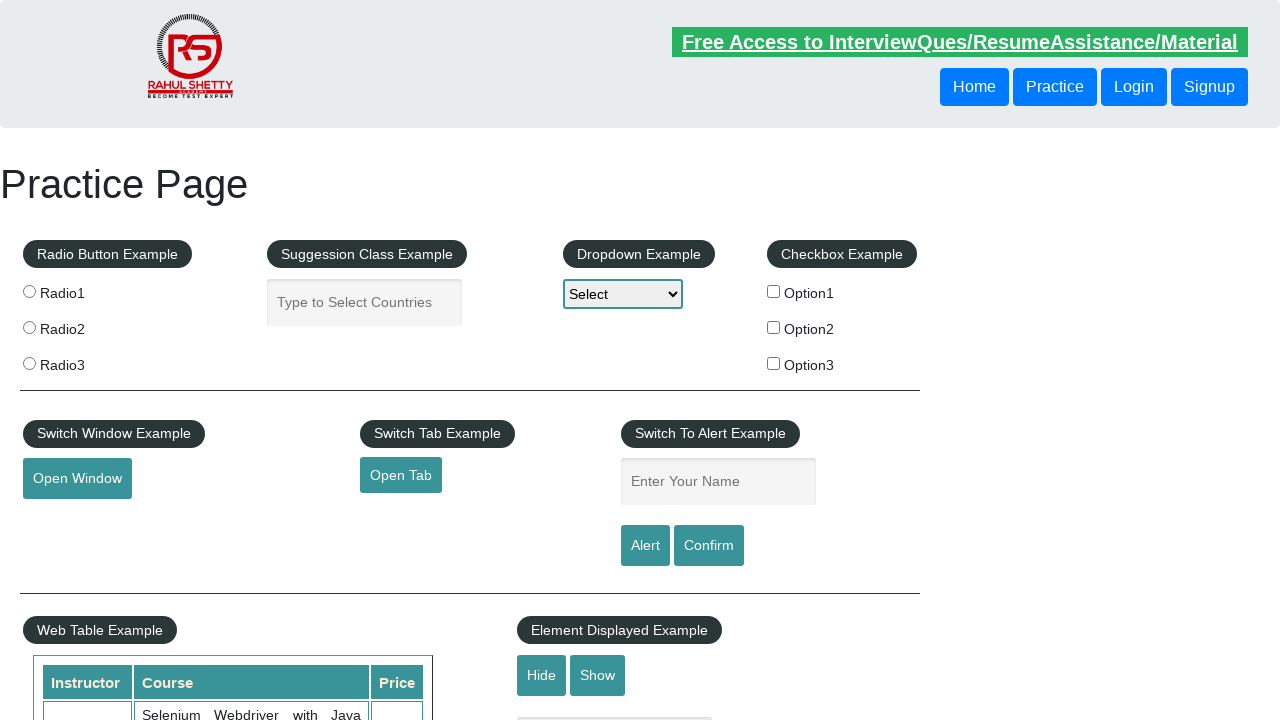

Clicked checkbox 1 at (774, 291) on xpath=//input[@type='checkbox'] >> nth=0
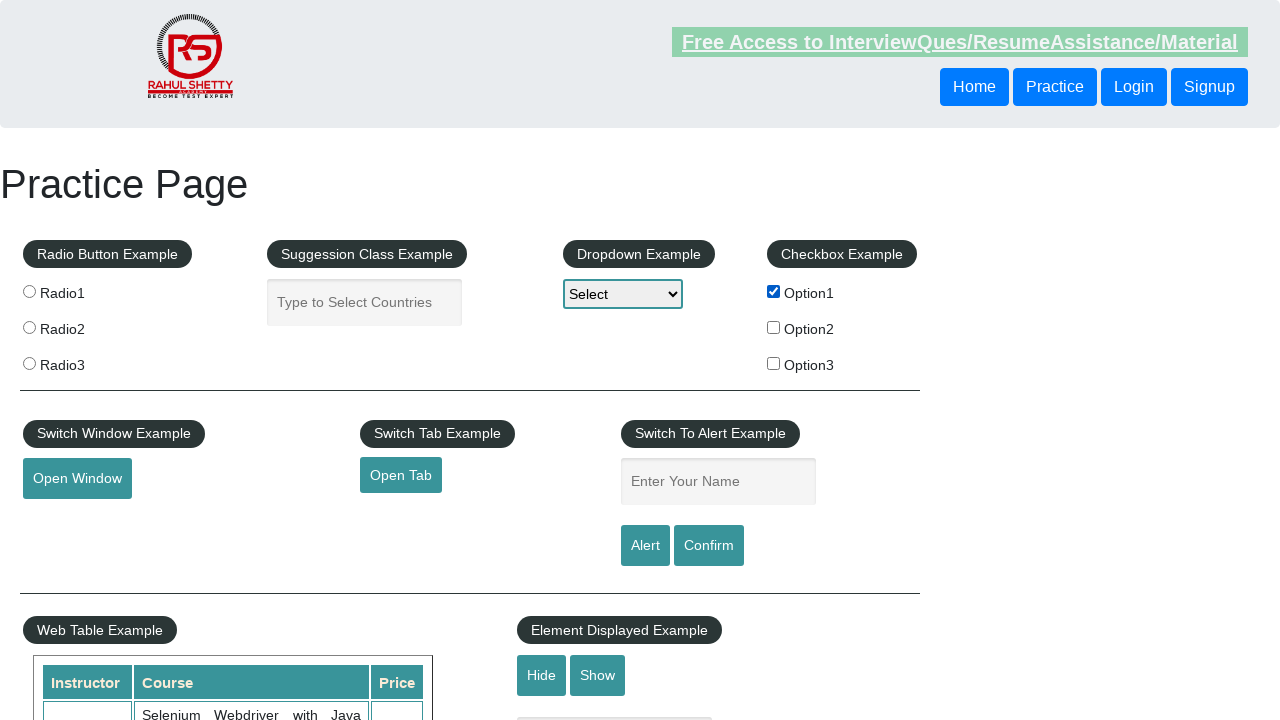

Verified checkbox 1 is checked
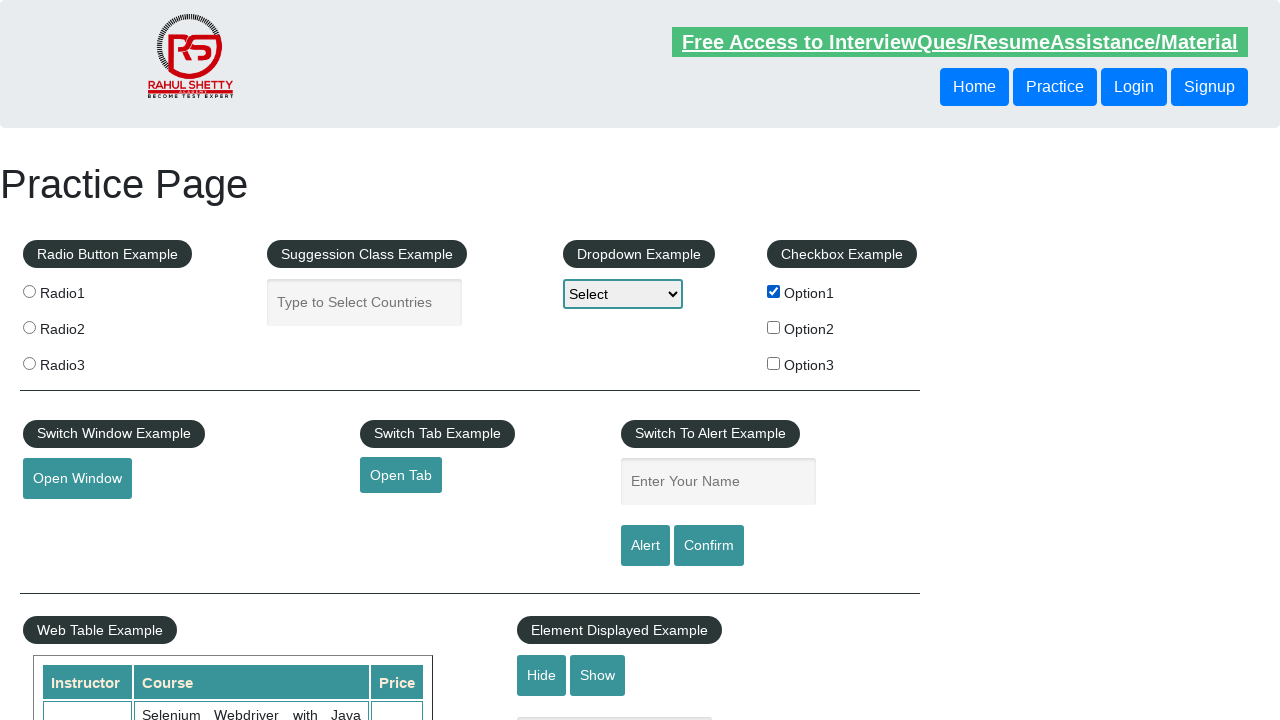

Clicked checkbox 2 at (774, 327) on xpath=//input[@type='checkbox'] >> nth=1
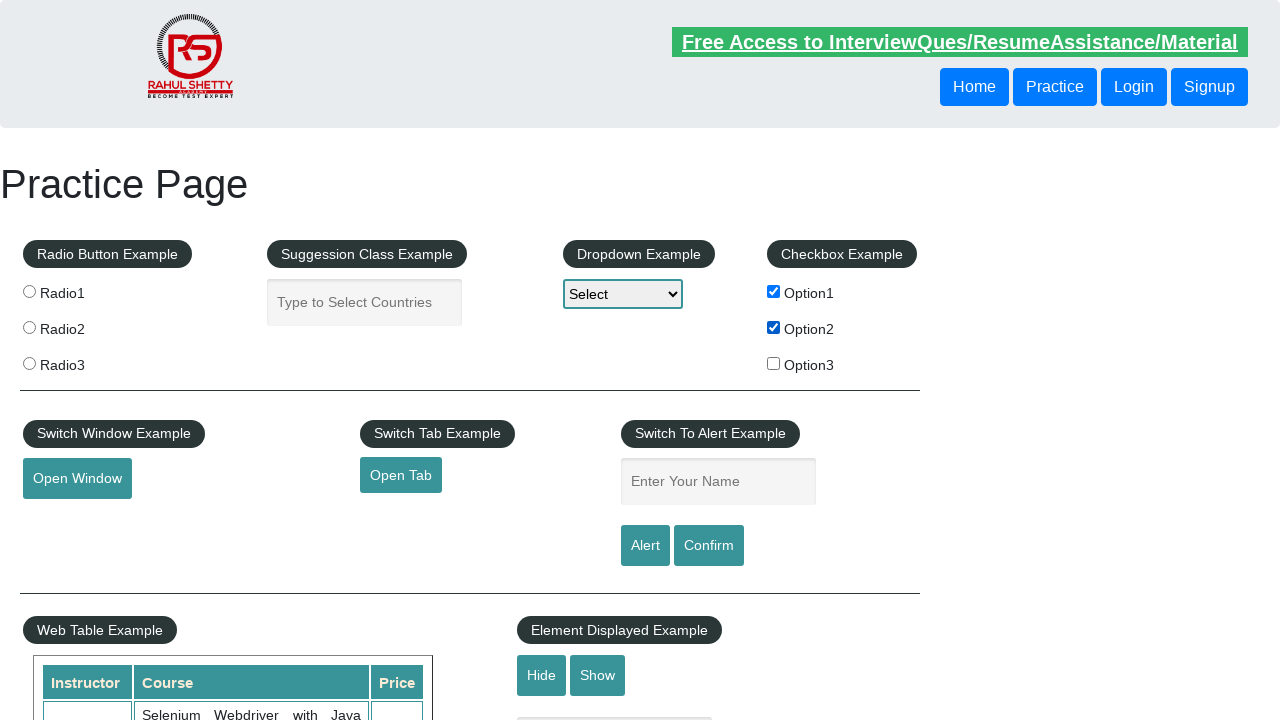

Verified checkbox 2 is checked
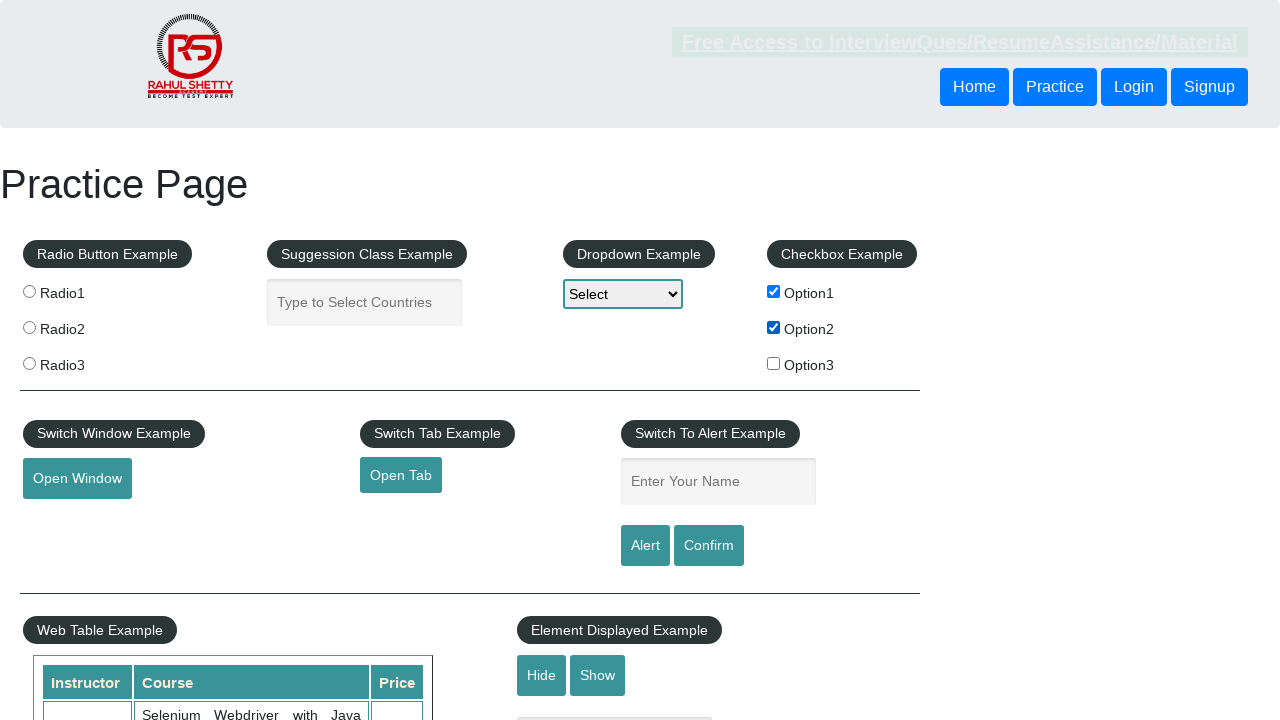

Clicked checkbox 3 at (774, 363) on xpath=//input[@type='checkbox'] >> nth=2
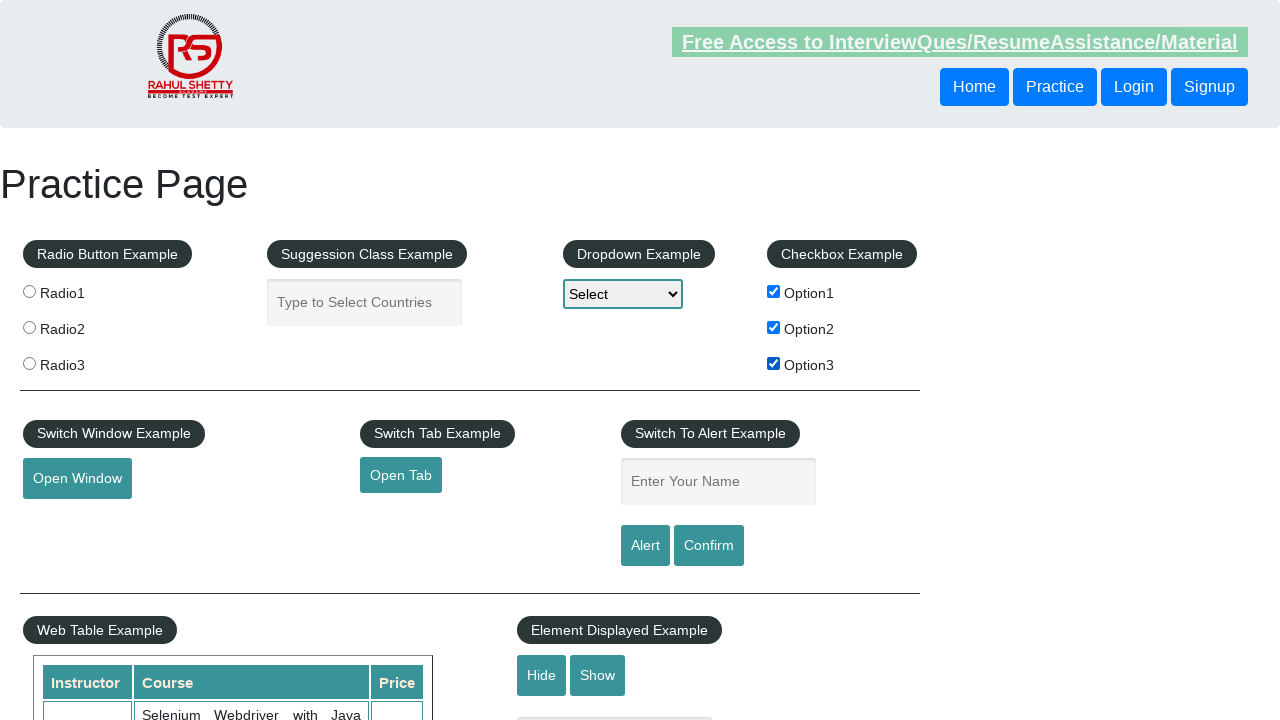

Verified checkbox 3 is checked
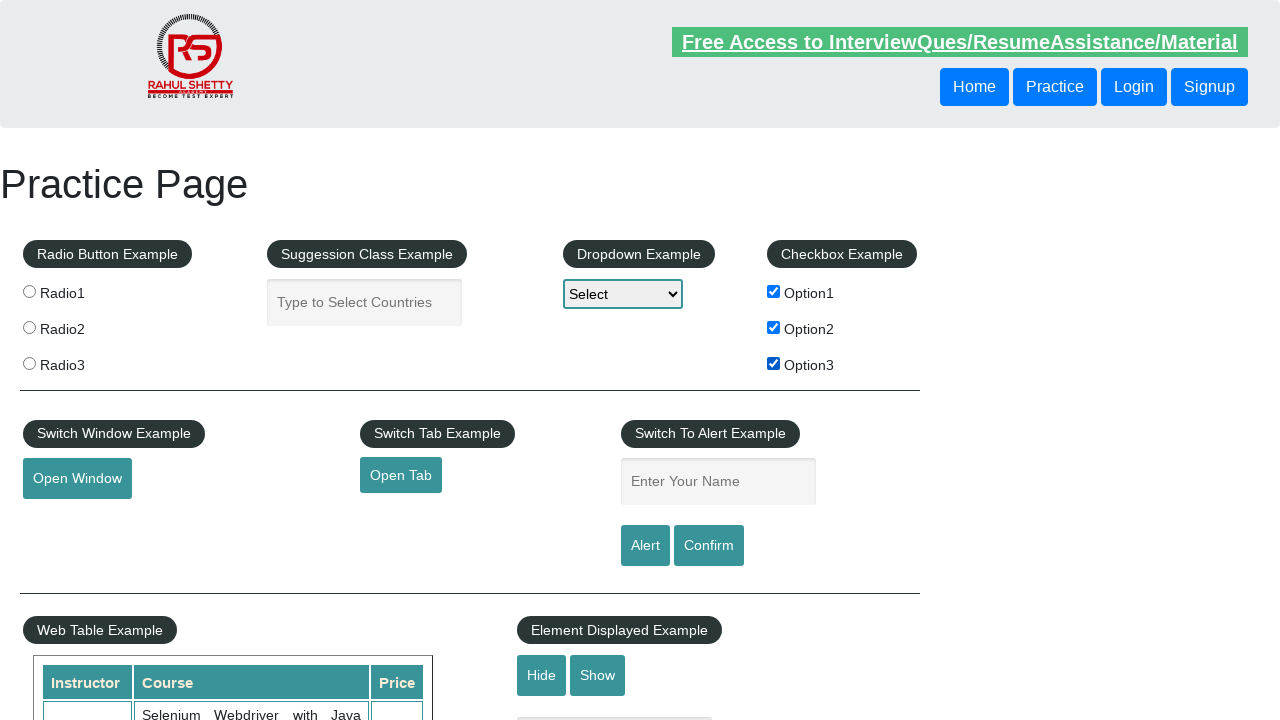

Located all radio button elements
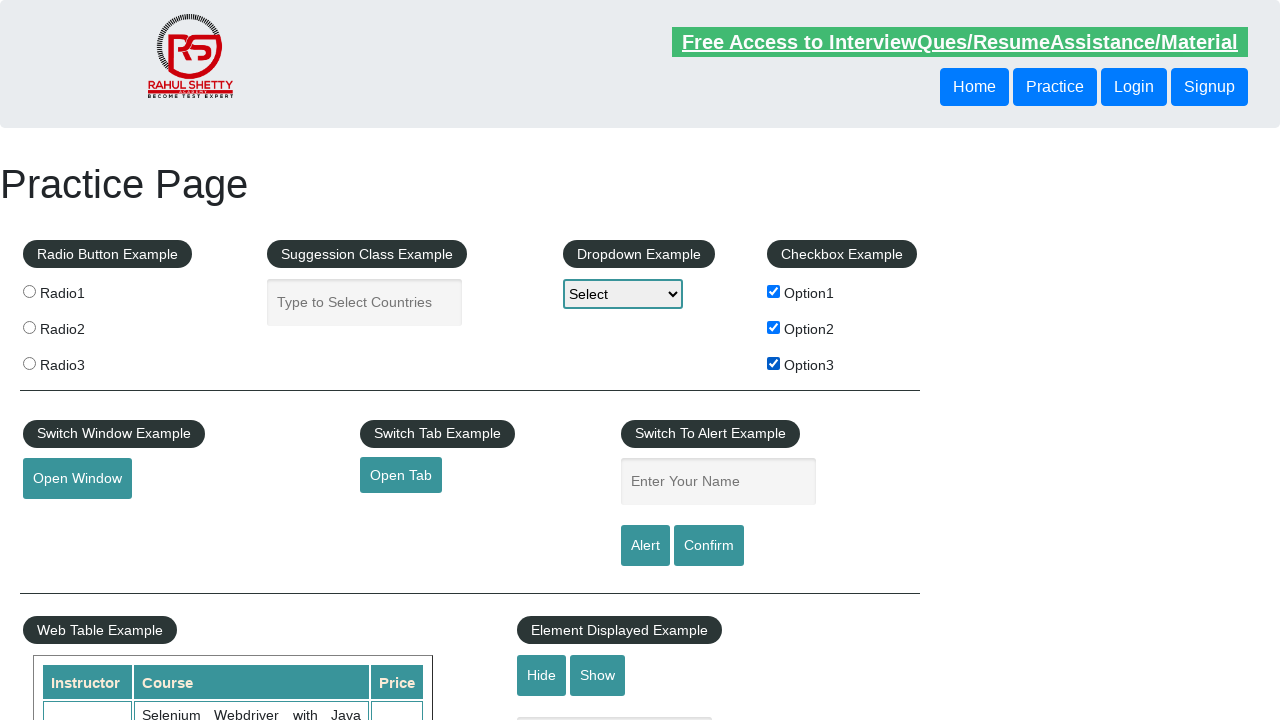

Clicked the third radio button at (29, 363) on input[name='radioButton'] >> nth=2
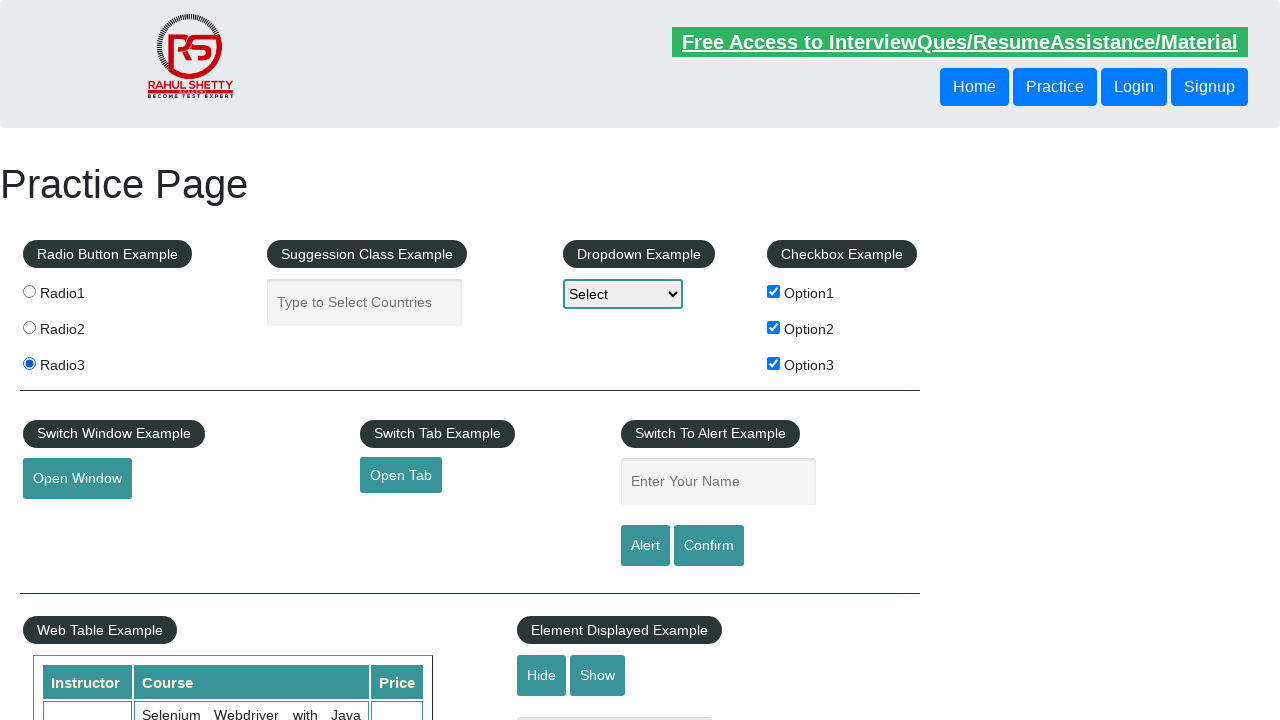

Verified the third radio button is checked
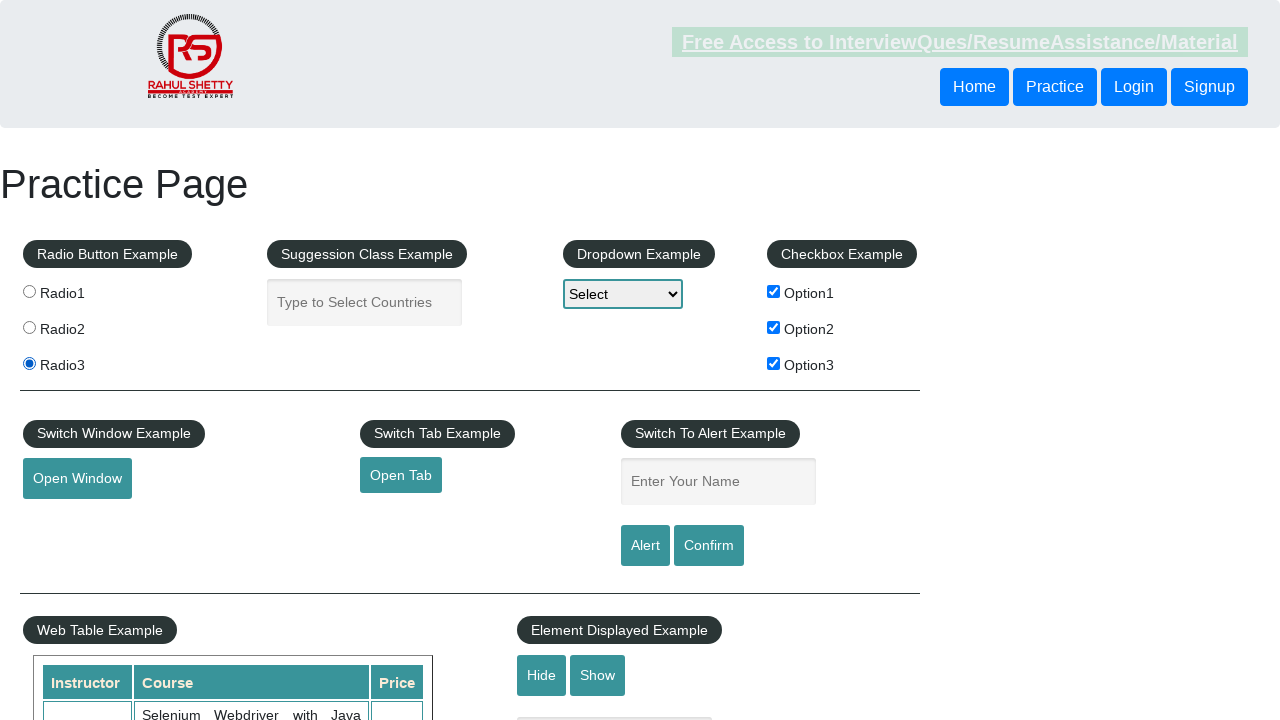

Located the show-hide element
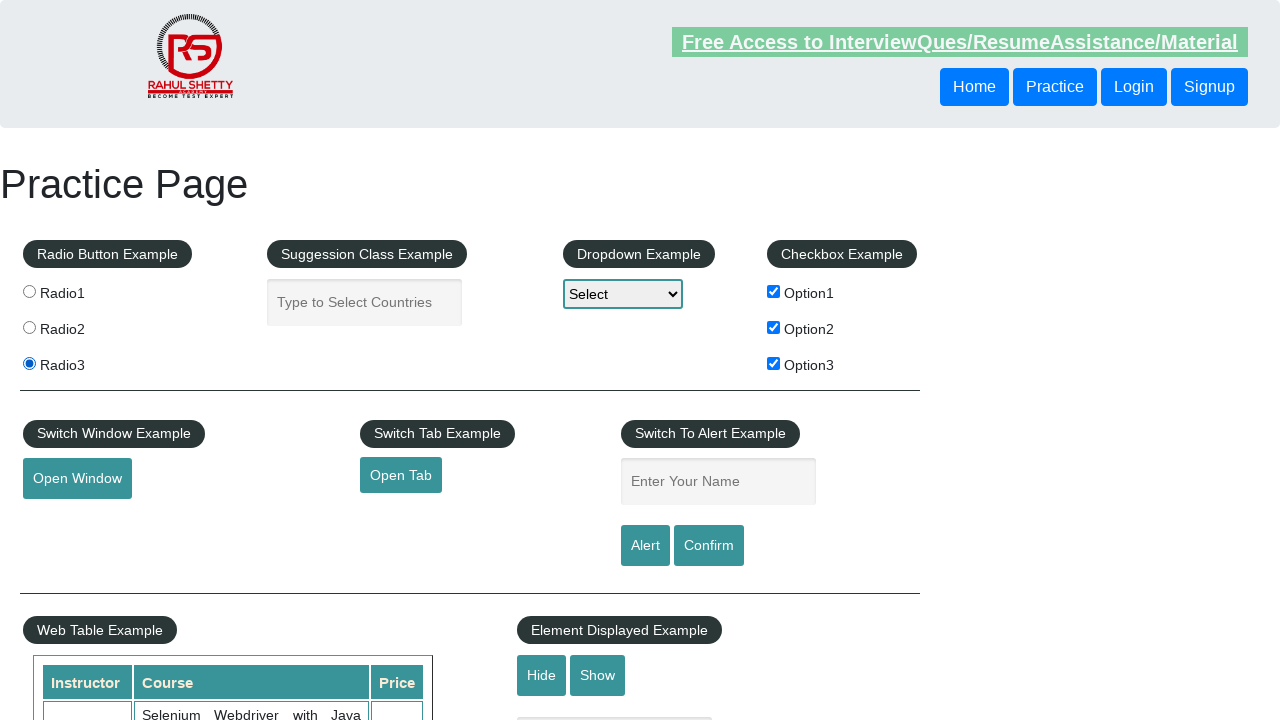

Verified show-hide element is visible
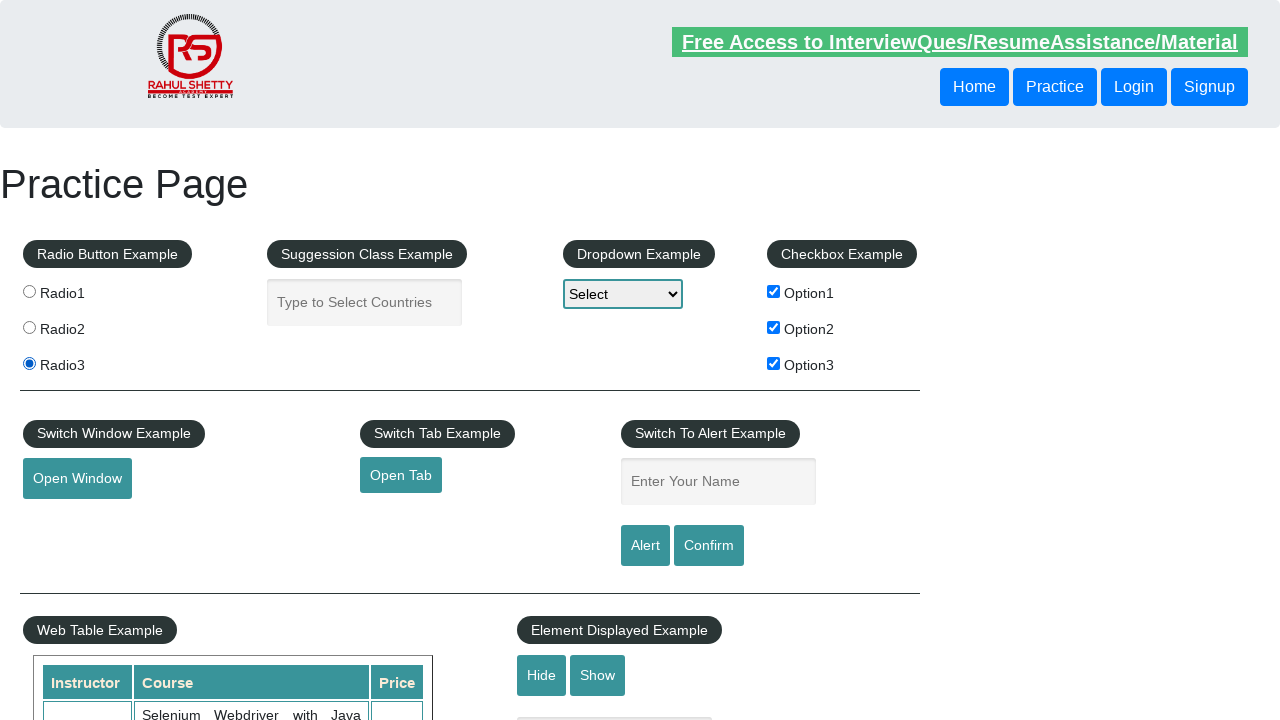

Clicked hide button to hide the textbox at (542, 675) on #hide-textbox
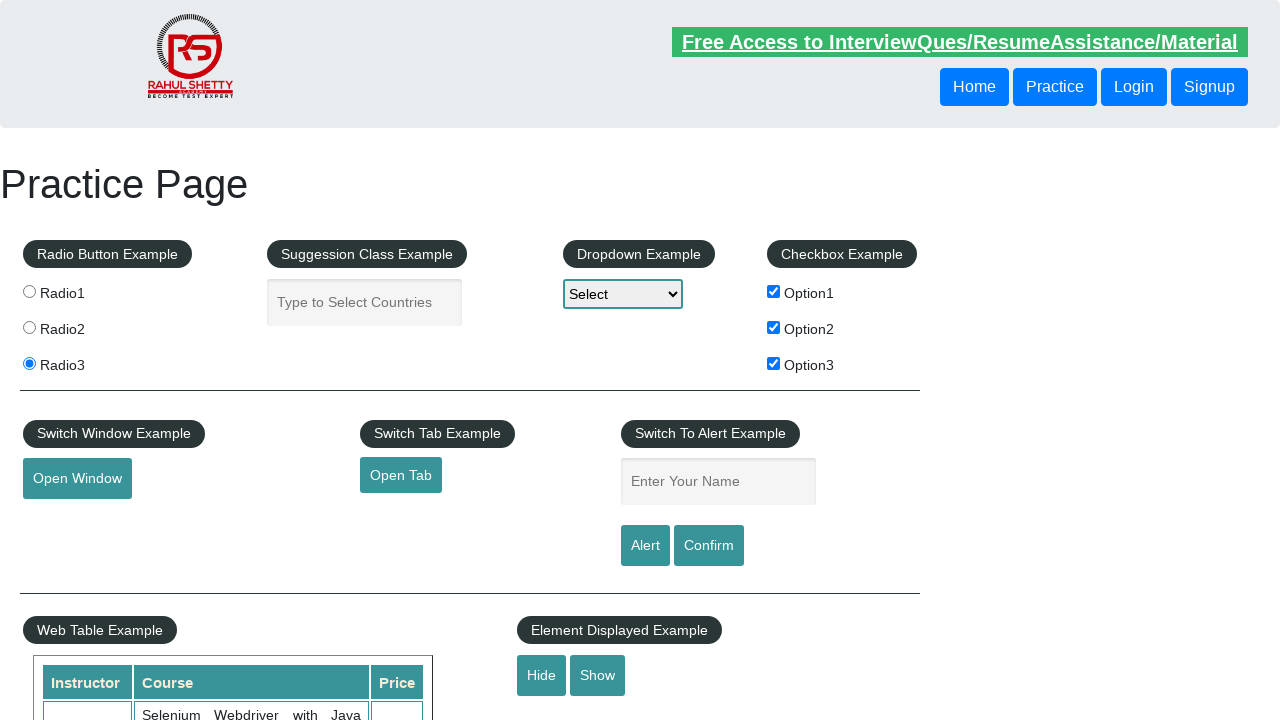

Verified show-hide element is now hidden
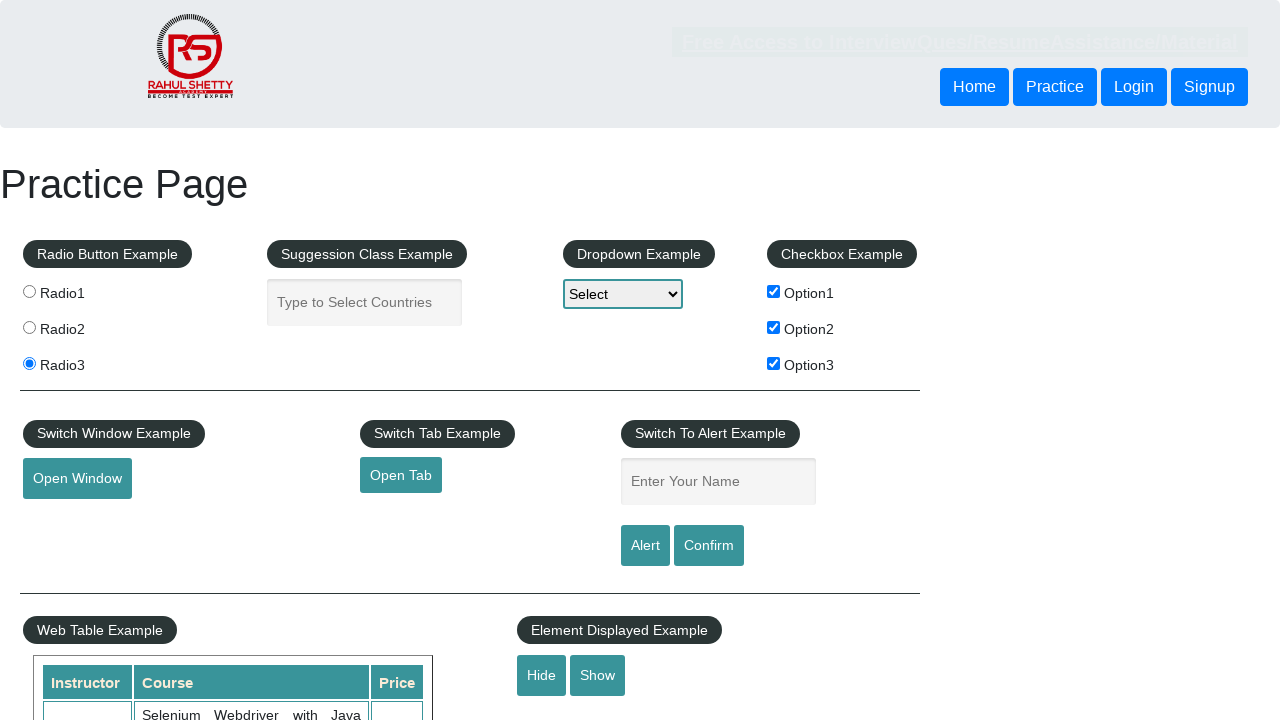

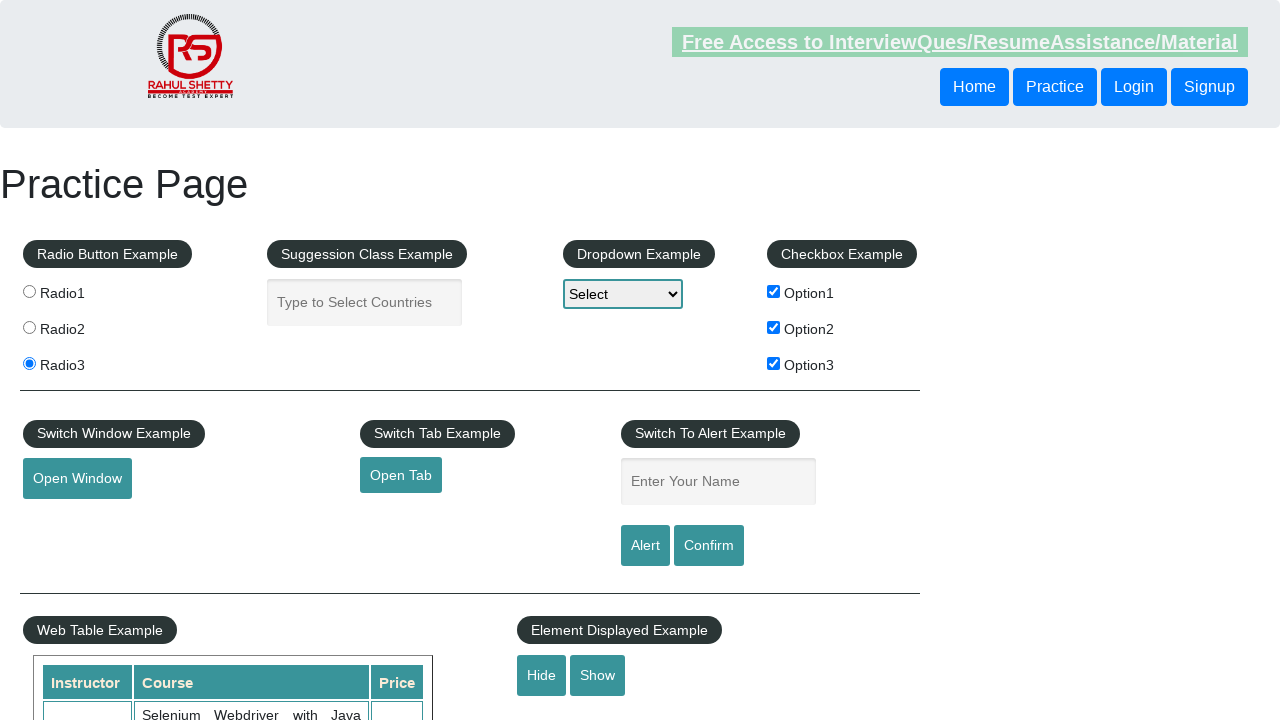